Tests multiple window handling by clicking a link that opens a new window, switching between windows, and verifying window titles

Starting URL: http://the-internet.herokuapp.com/

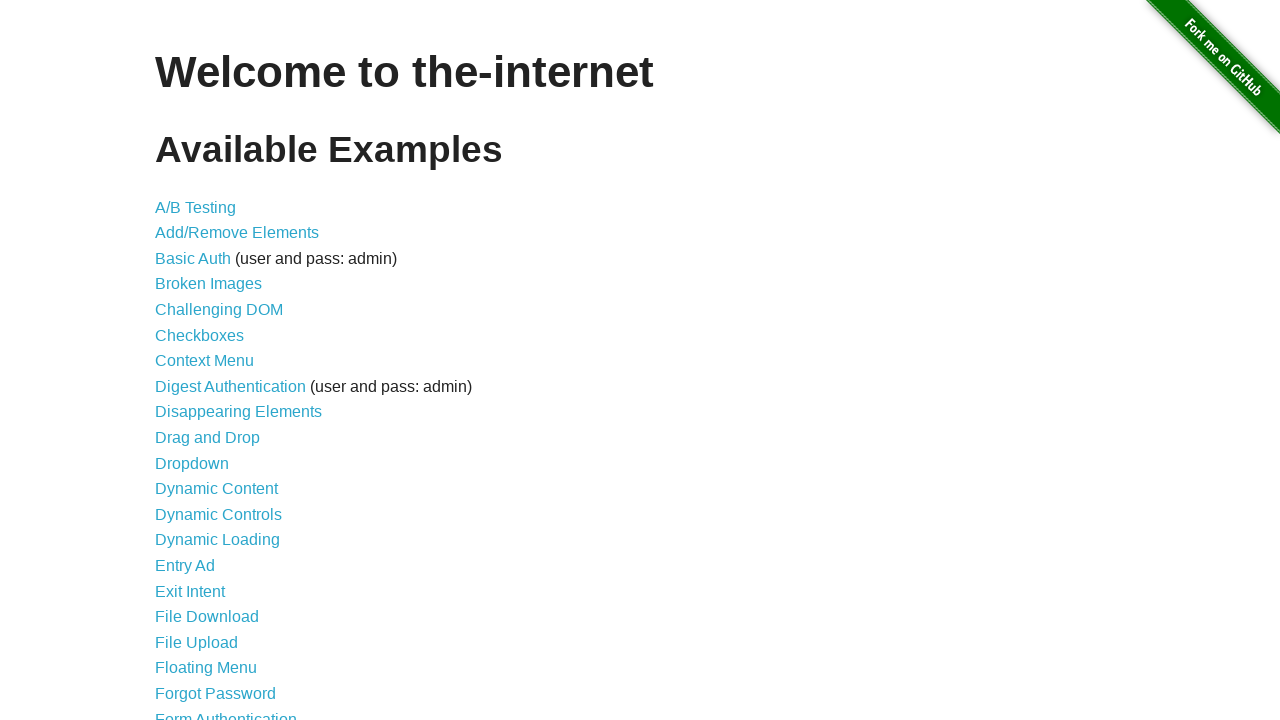

Clicked on 'Multiple Windows' link at (218, 369) on text=Multiple Windows
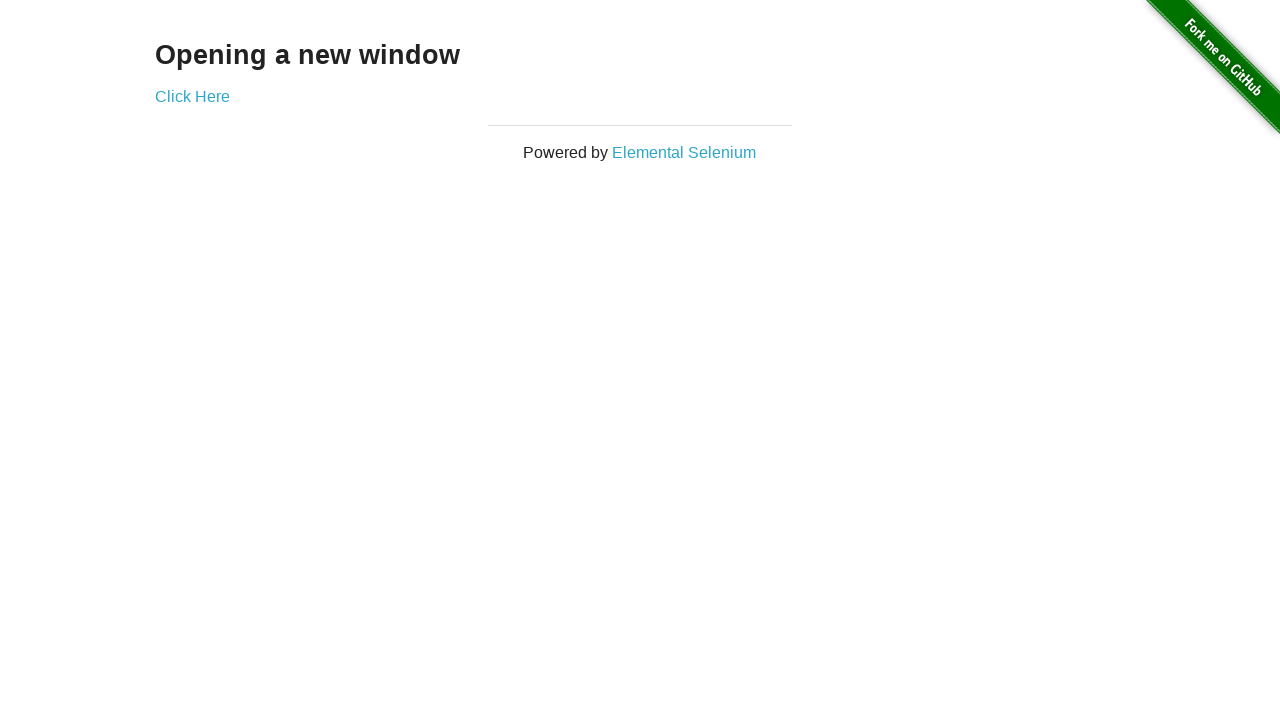

Clicked on 'Click Here' link to open new window at (192, 96) on text=Click Here
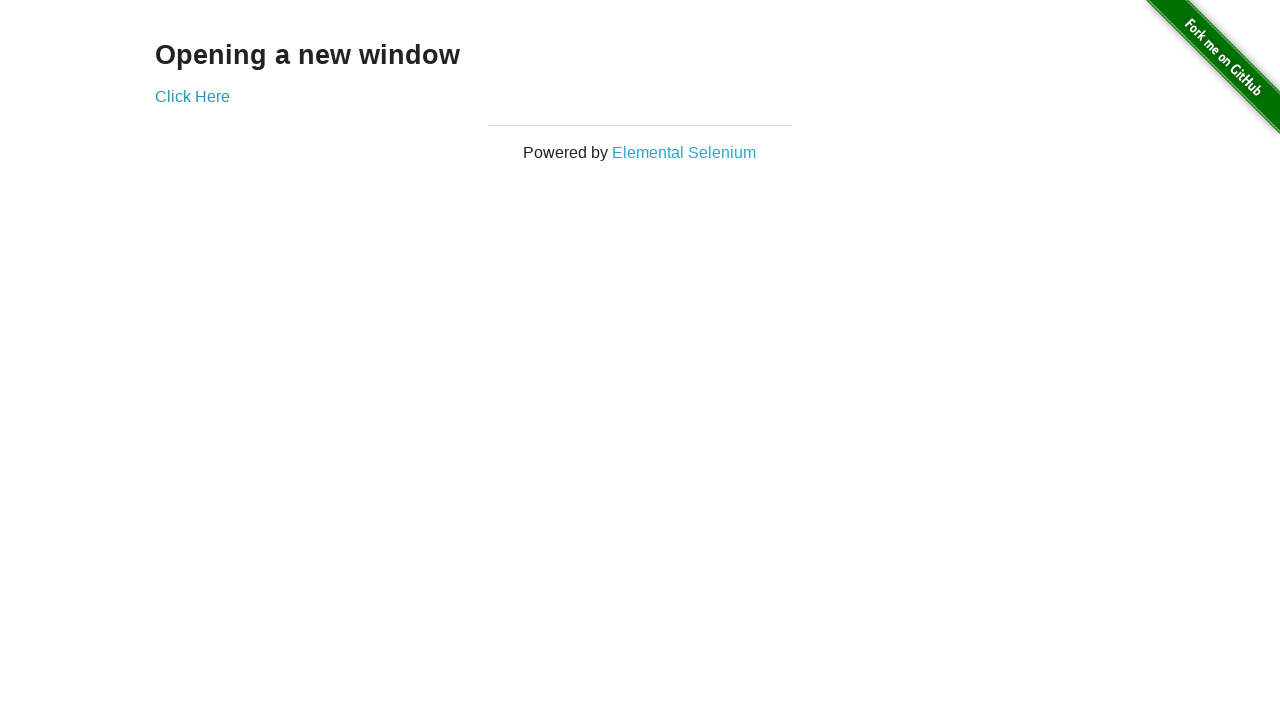

New window opened and captured
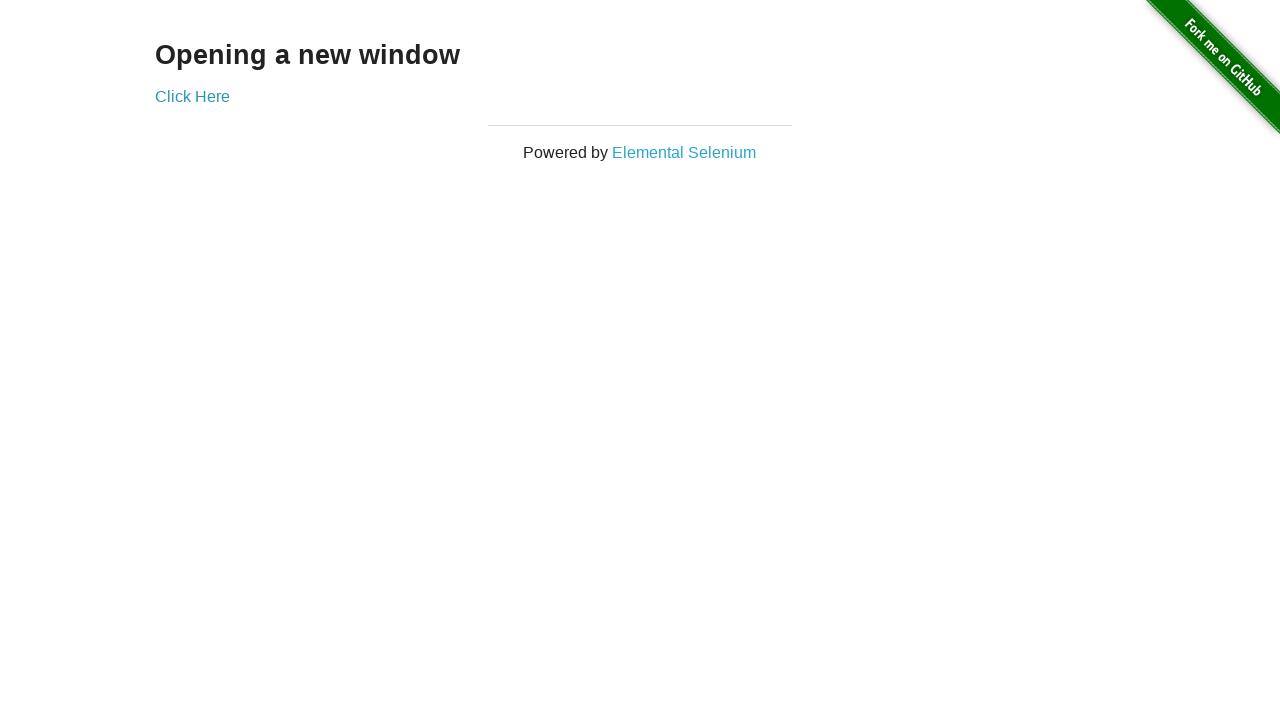

Retrieved child window title: 'New Window'
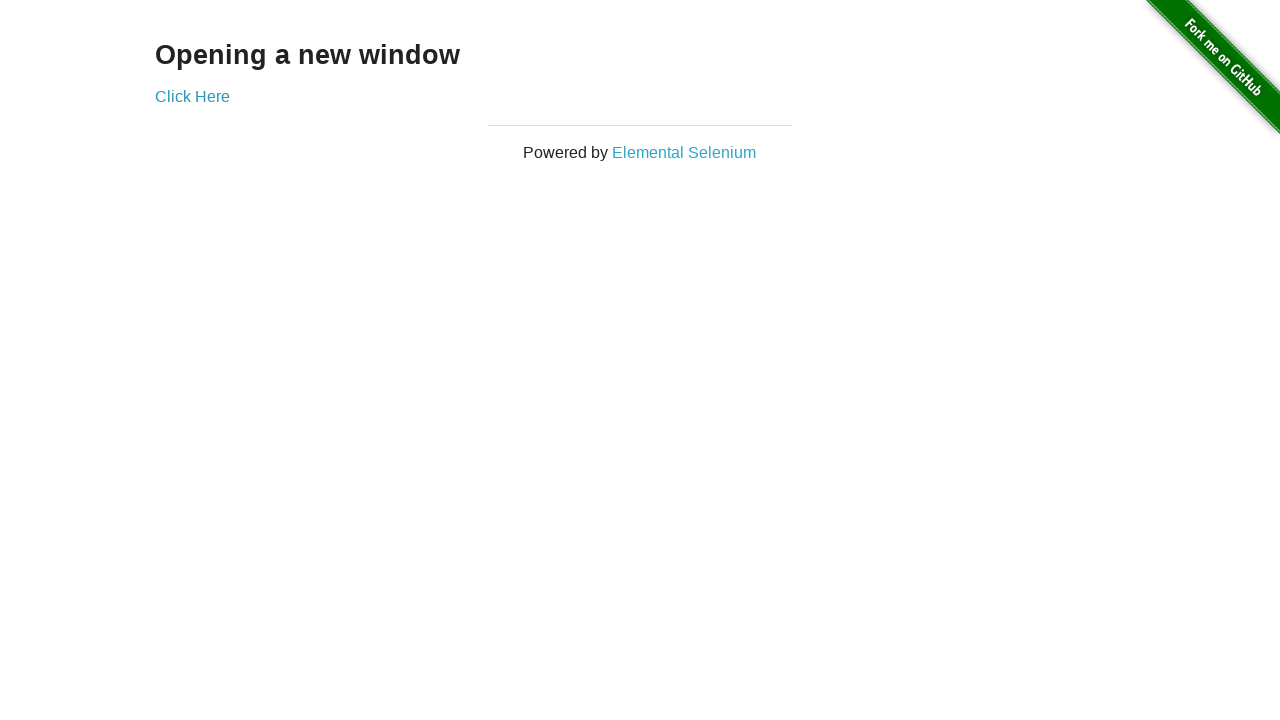

Closed child window
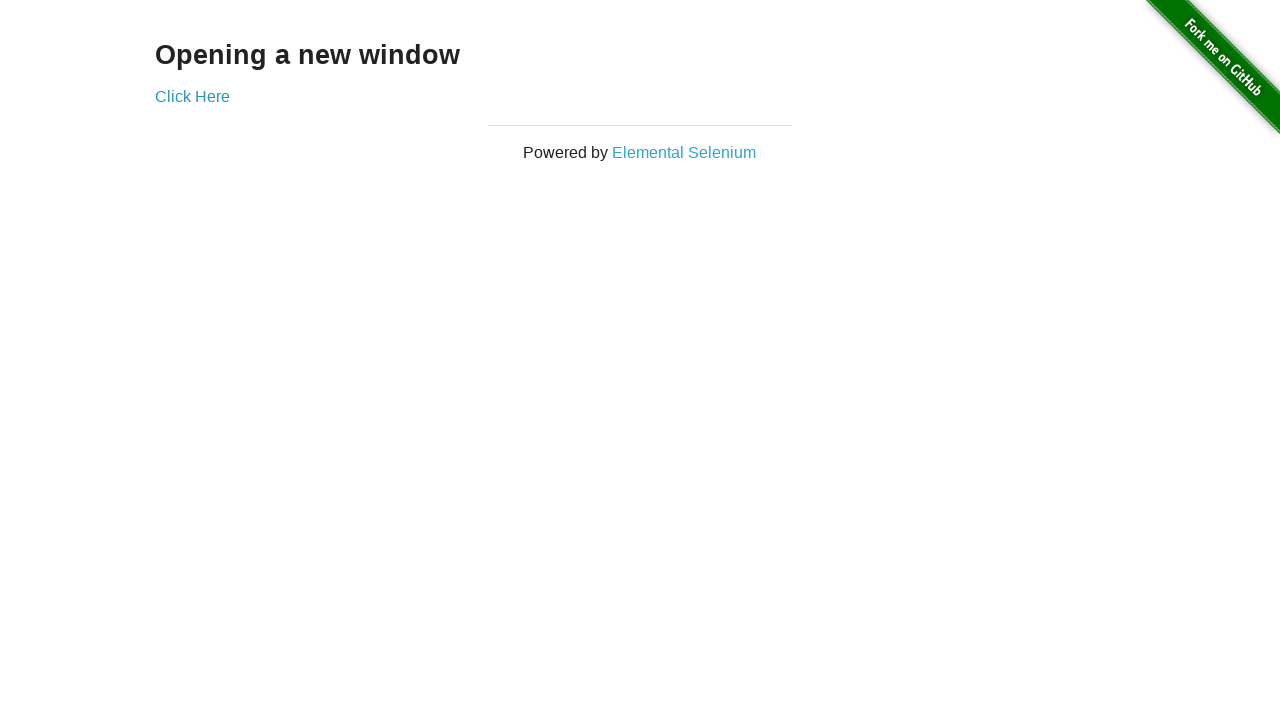

Retrieved parent window title: 'The Internet'
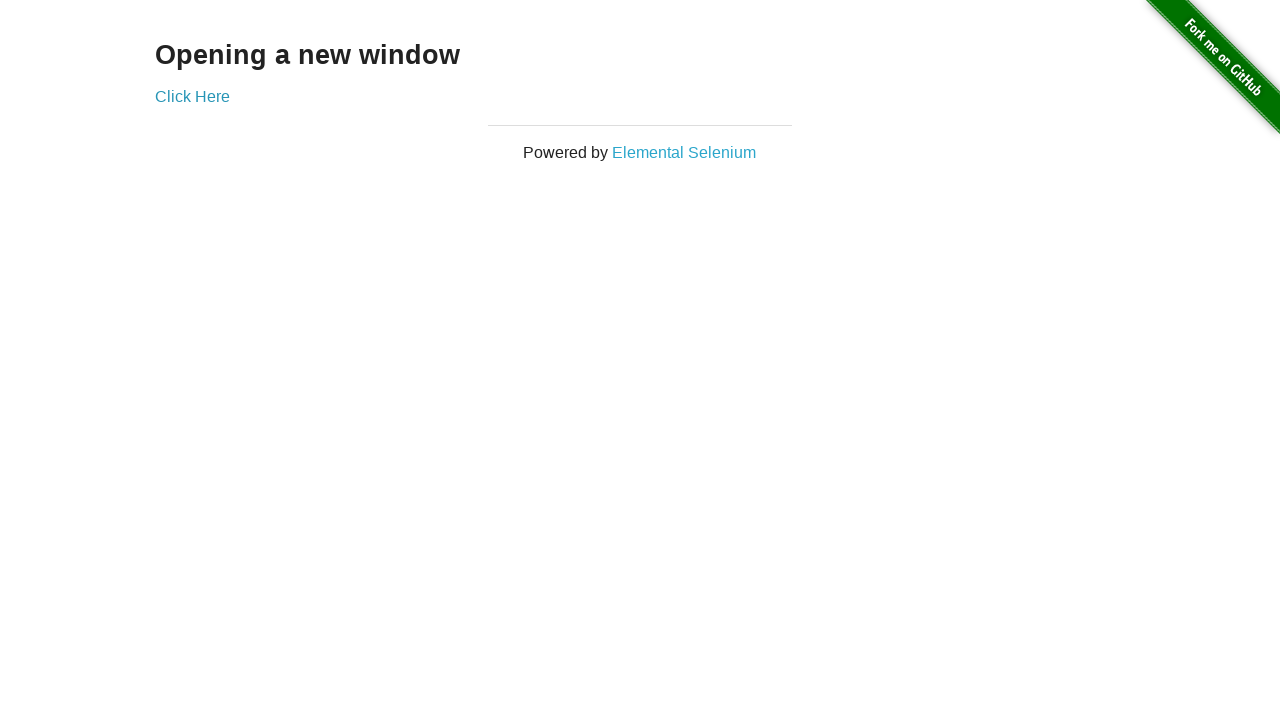

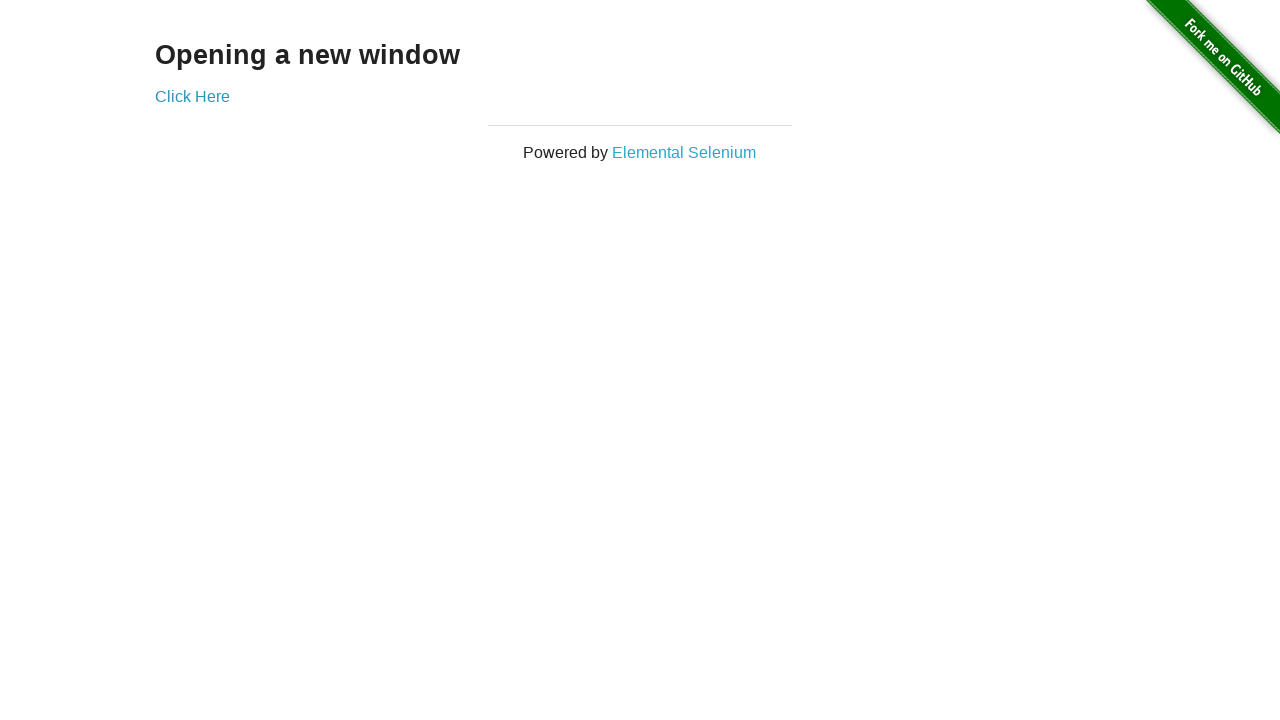